Tests handling multiple browser windows/popups by clicking elements that open new windows, switching between them, and closing windows.

Starting URL: http://www.echoecho.com/toolpopupgenerator.htm

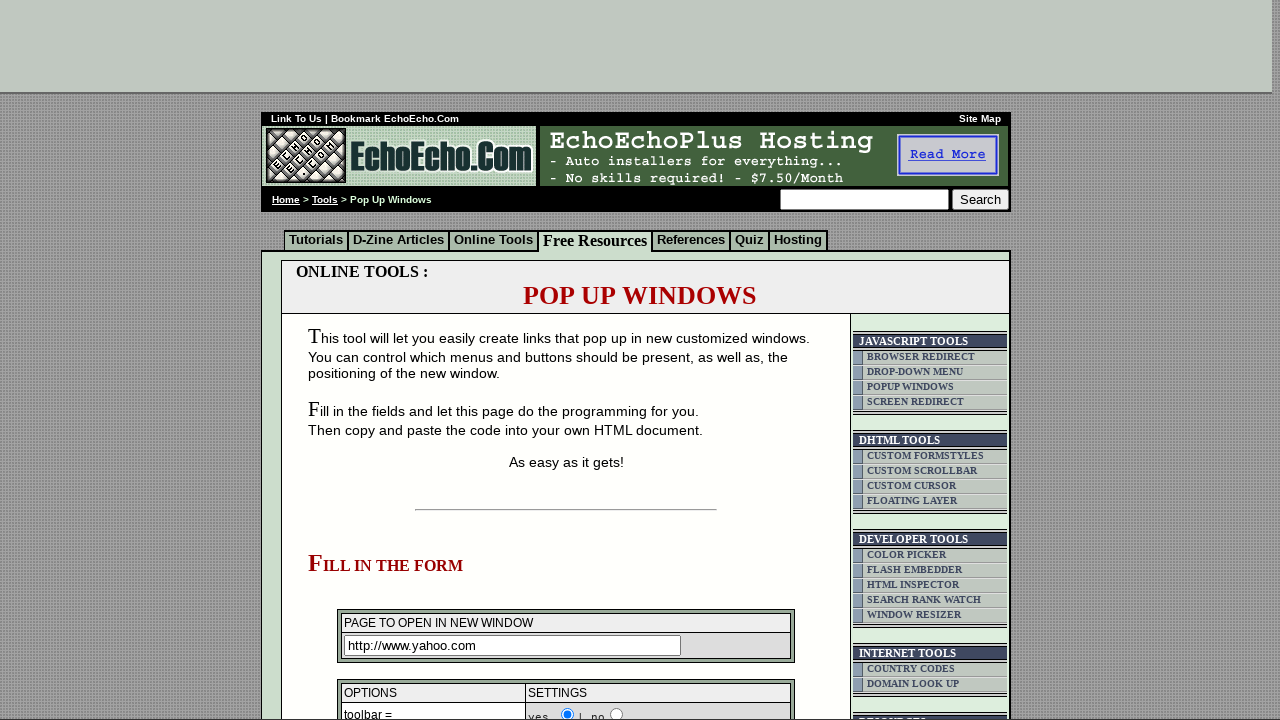

Initial page loaded at http://www.echoecho.com/toolpopupgenerator.htm
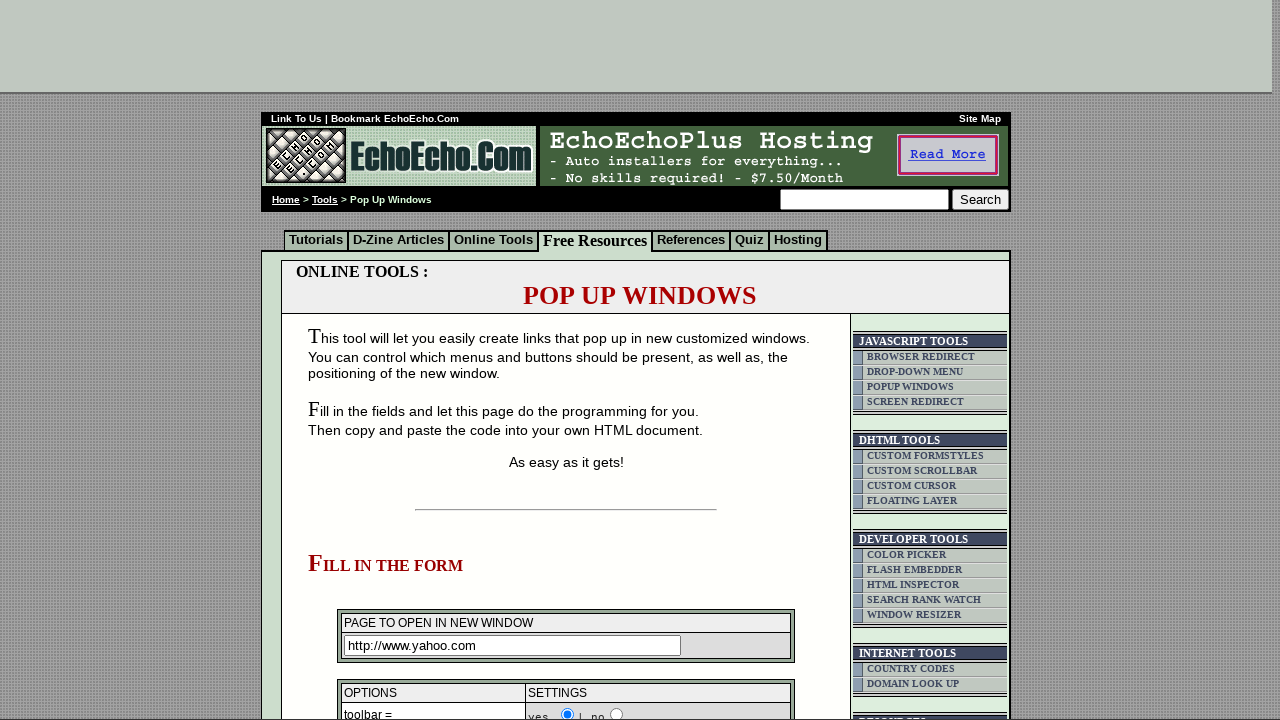

Clicked button that opens first popup window at (408, 360) on input[name='B1']
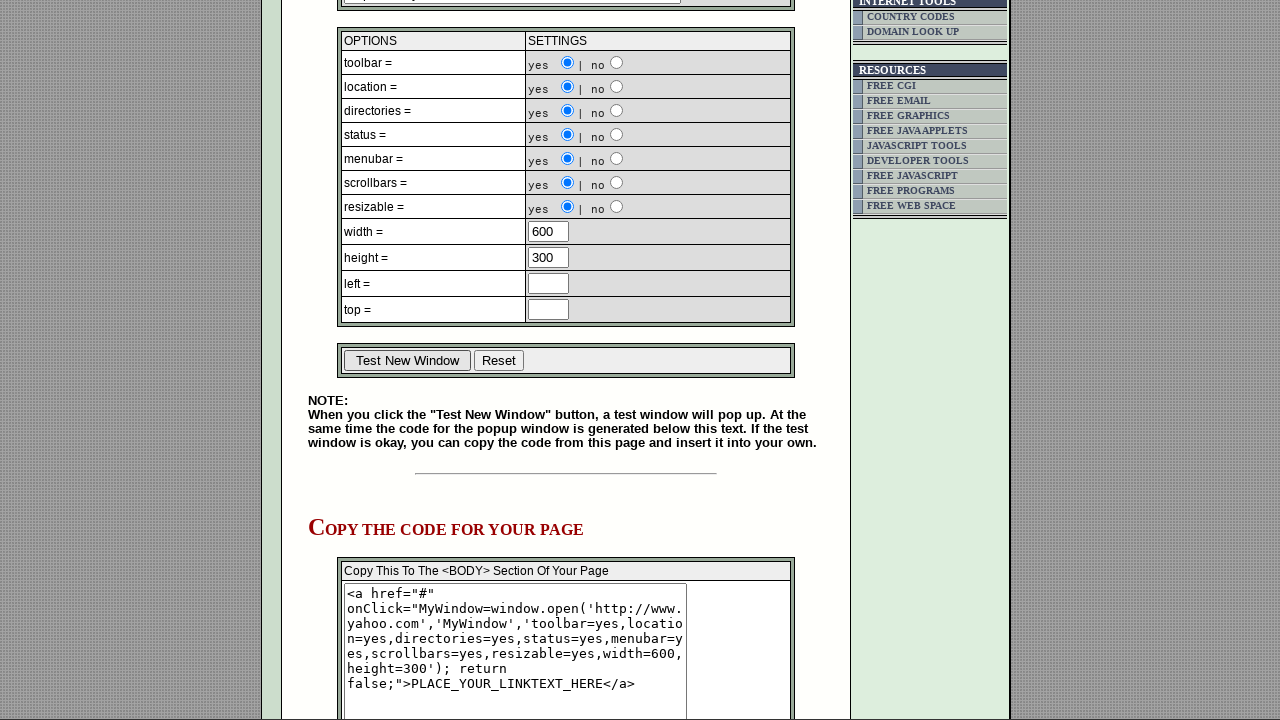

First popup window loaded
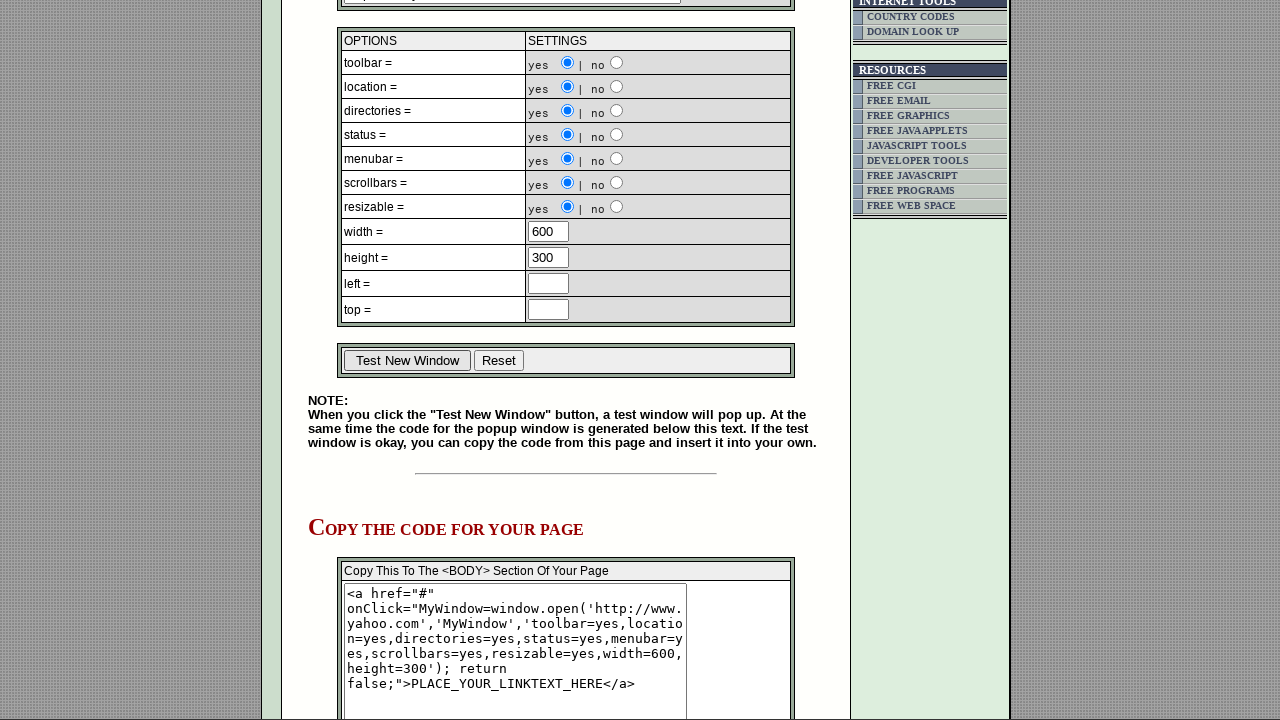

Switched focus back to original window
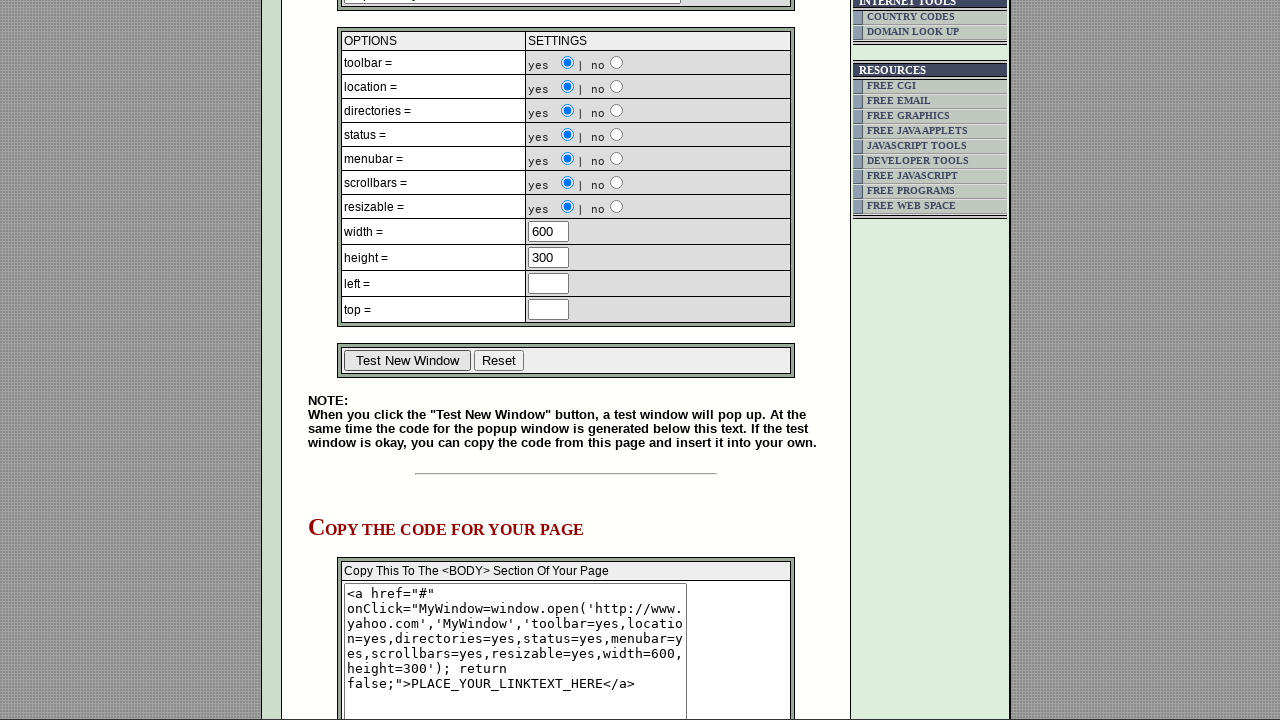

Navigated to second popup generator page (jswindows03.htm)
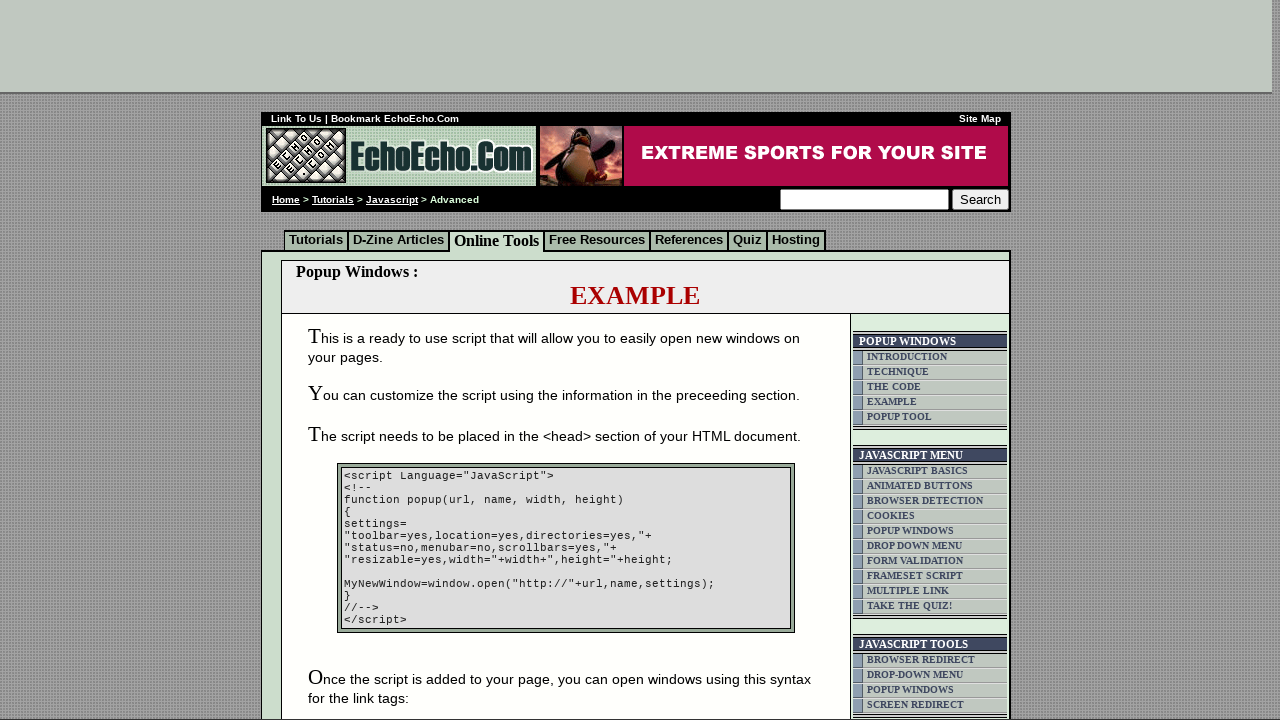

Second page loaded completely
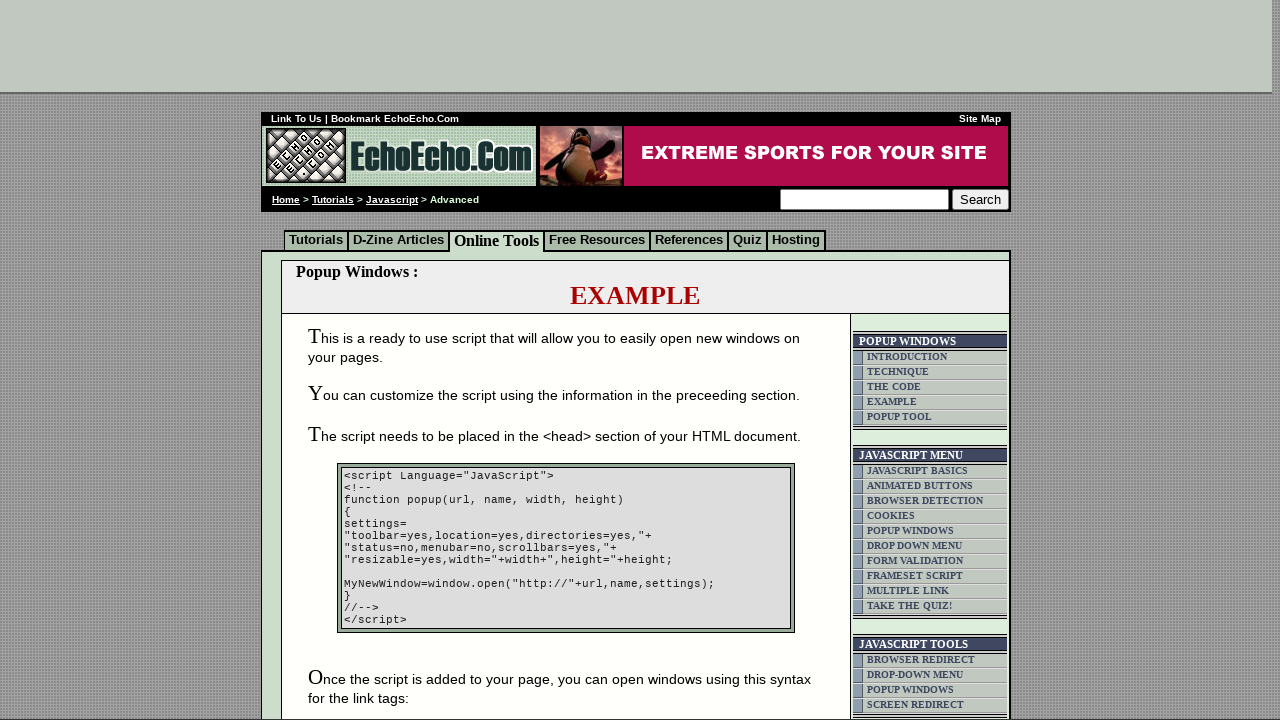

Clicked link that opens second popup window at (566, 360) on .main a >> nth=0
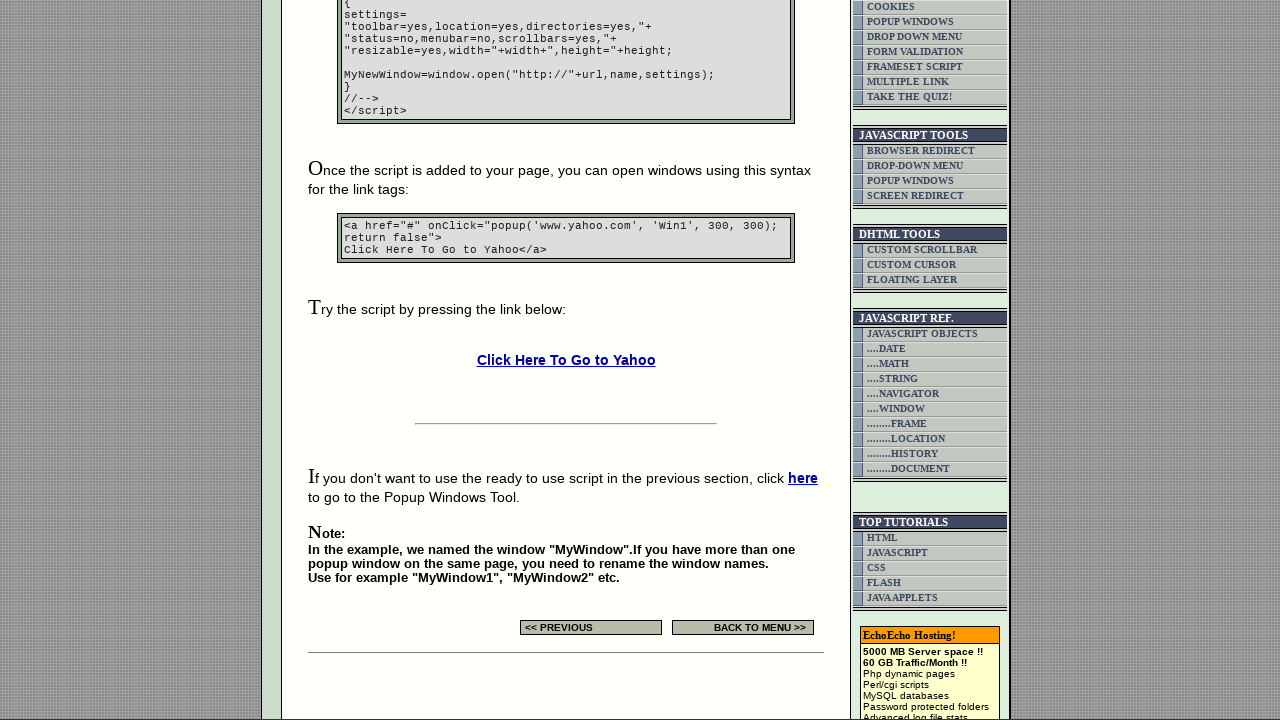

Second popup window loaded
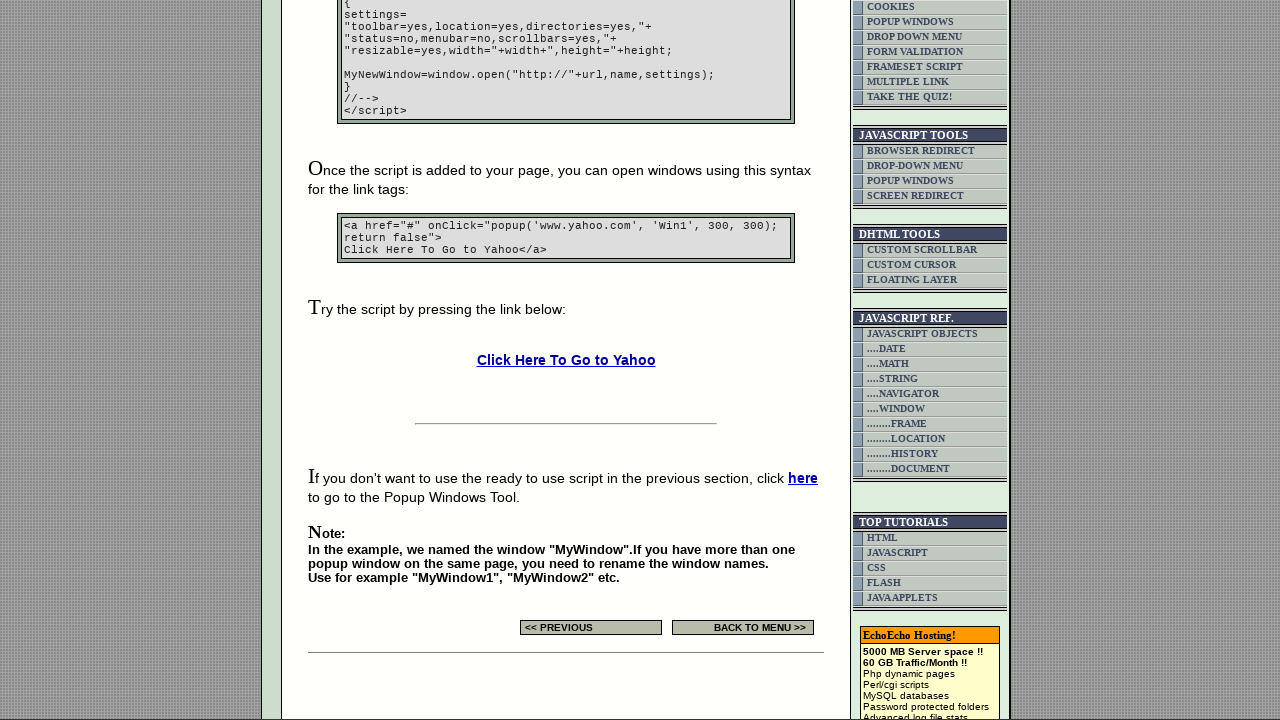

Closed the second popup window
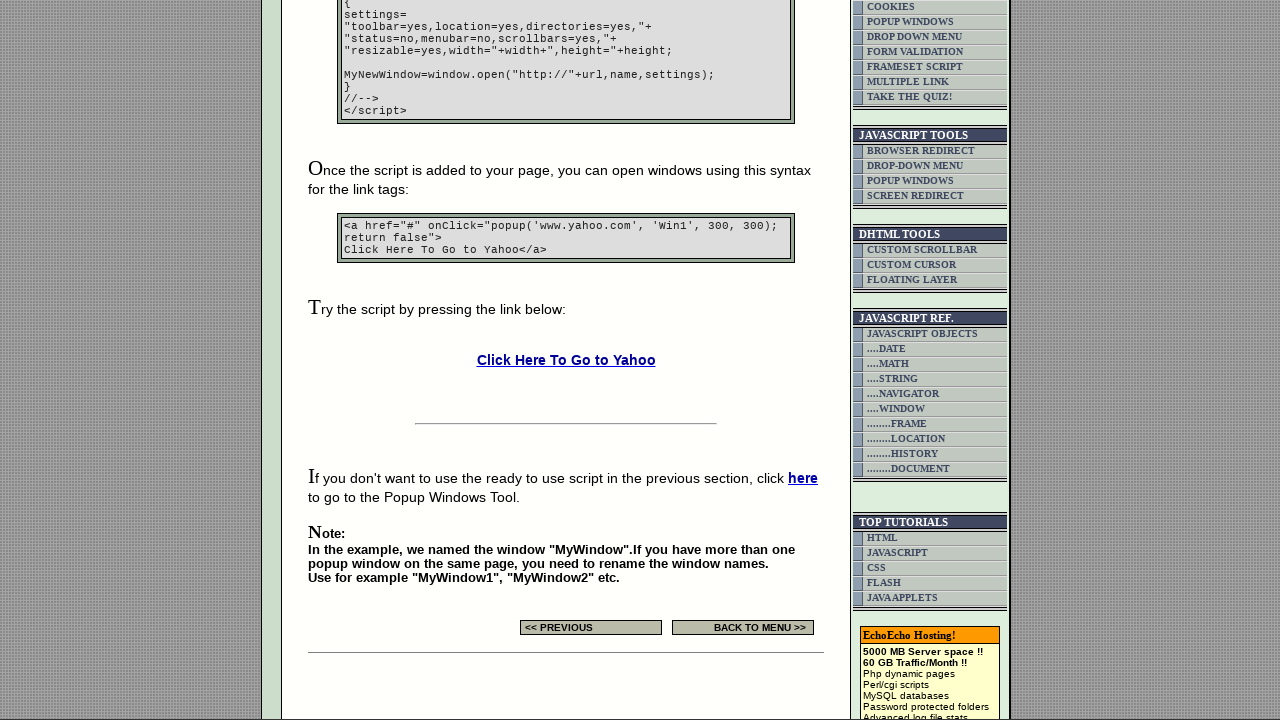

Closed the first popup window
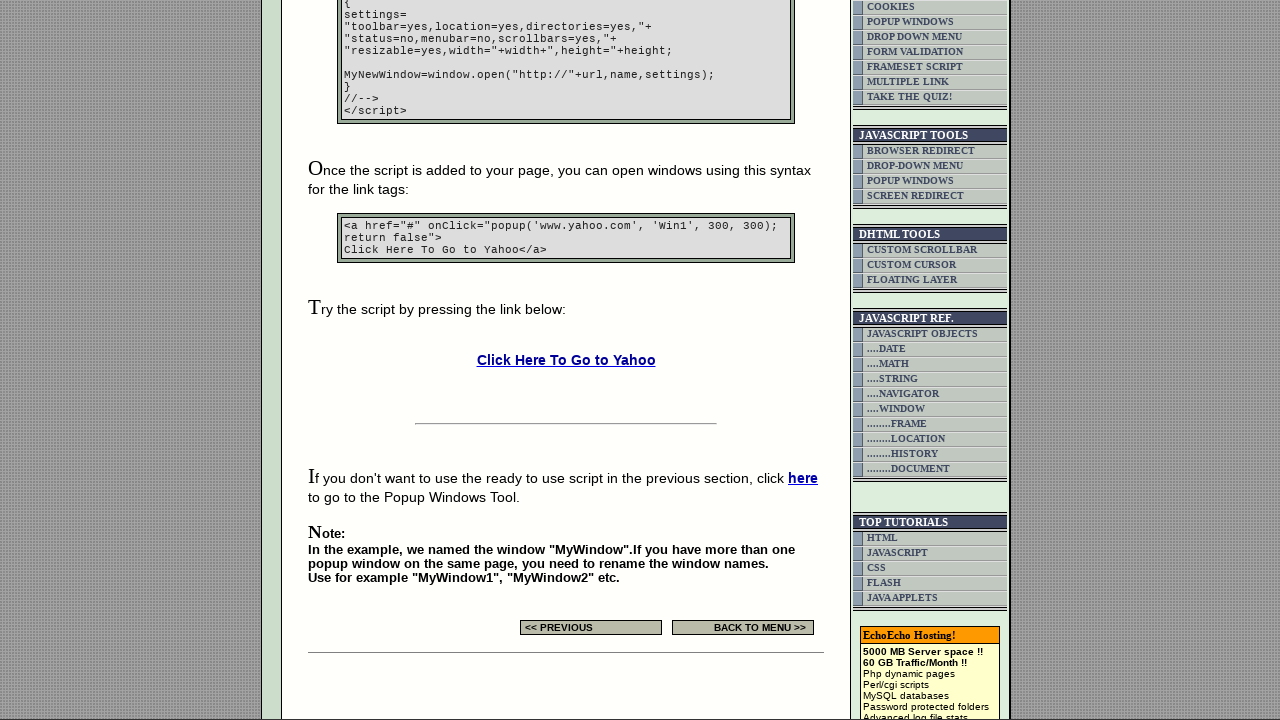

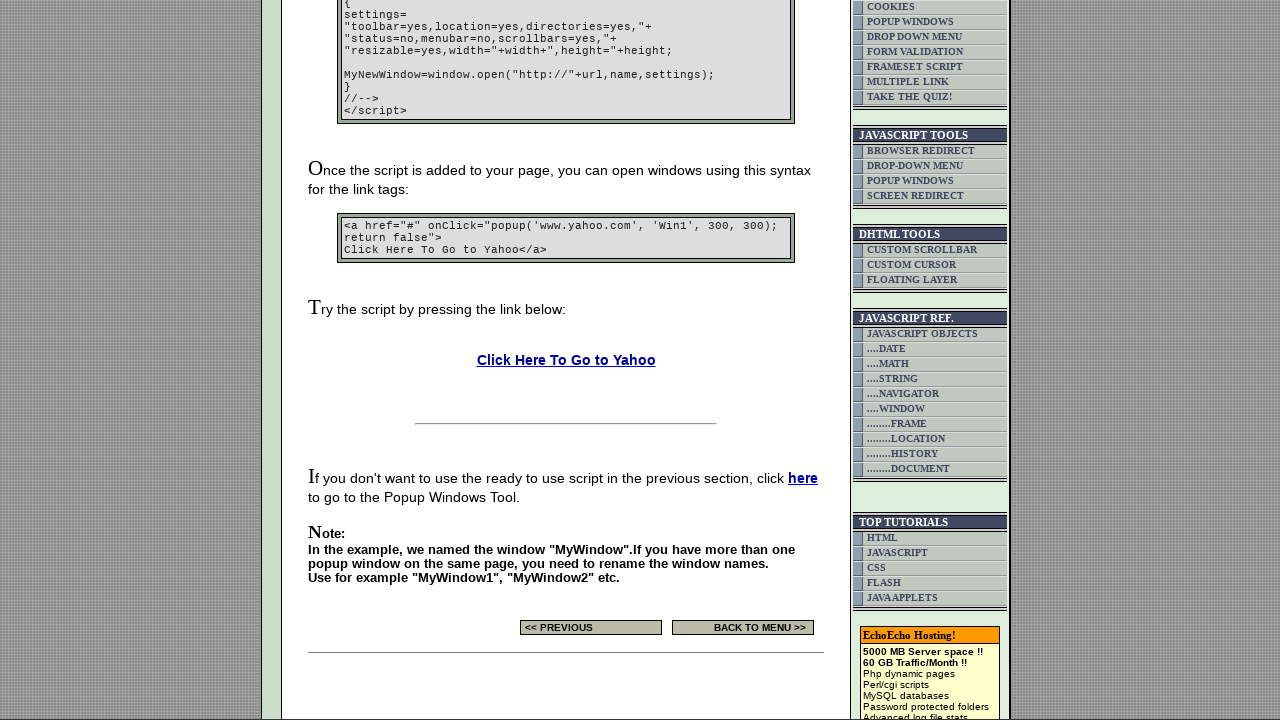